Validates that the navigation buttons on the homepage match expected button names

Starting URL: http://automationexercise.com

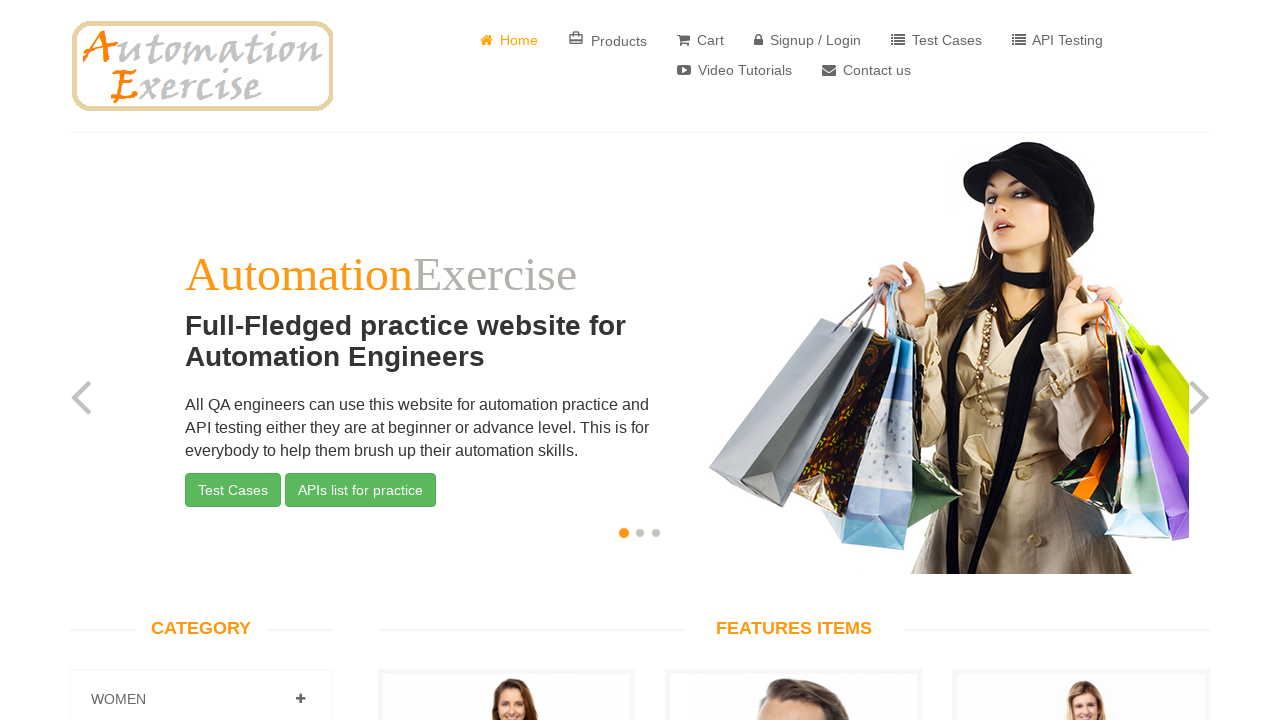

Navigated to homepage at http://automationexercise.com
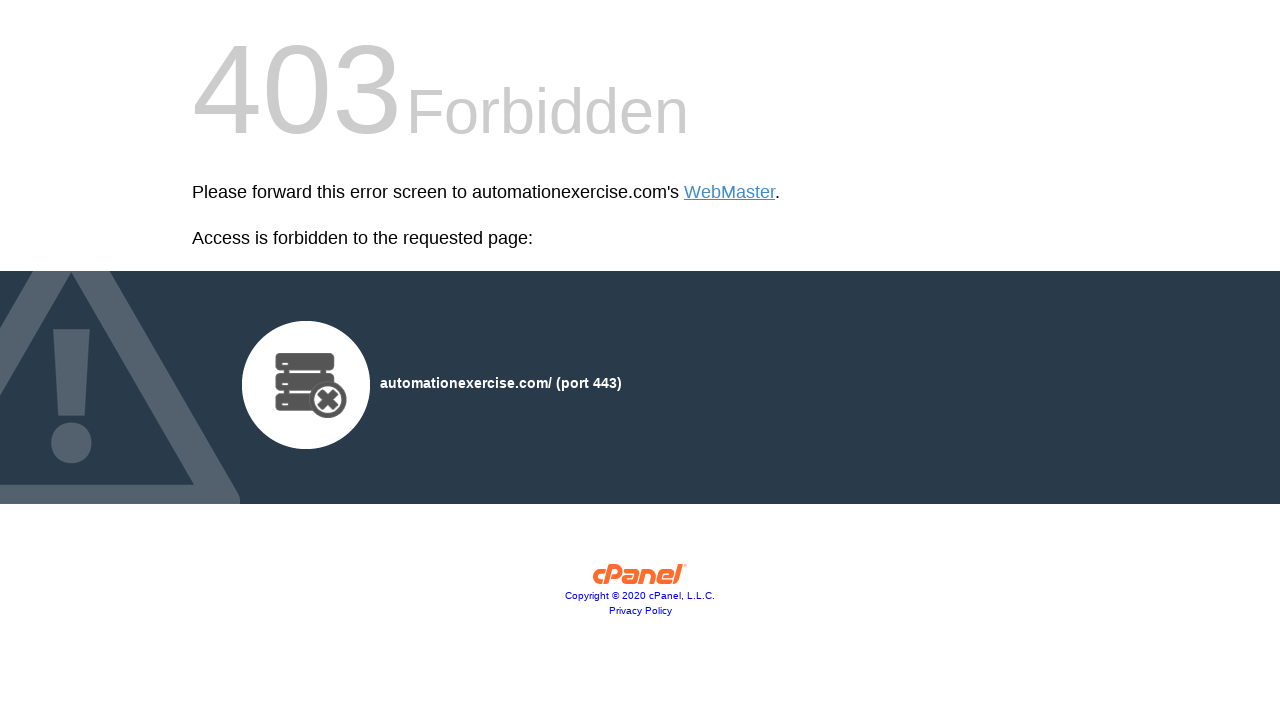

Located all navigation button elements
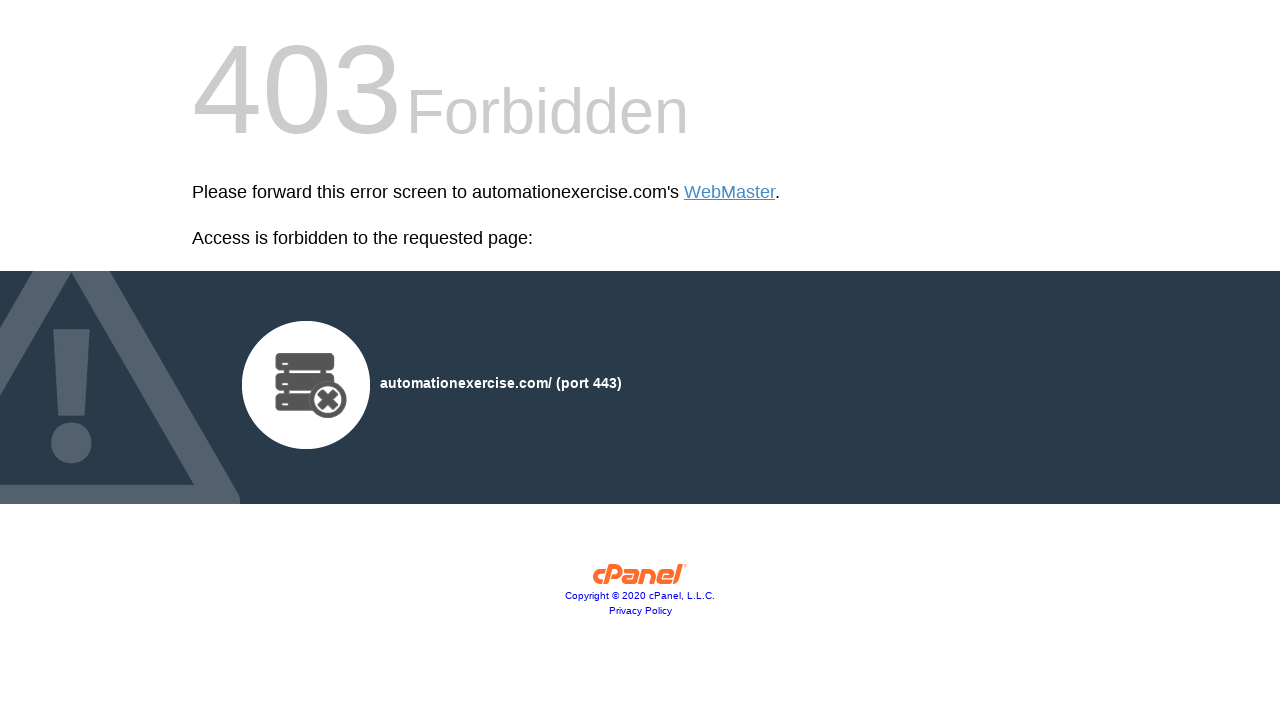

Defined expected button names list
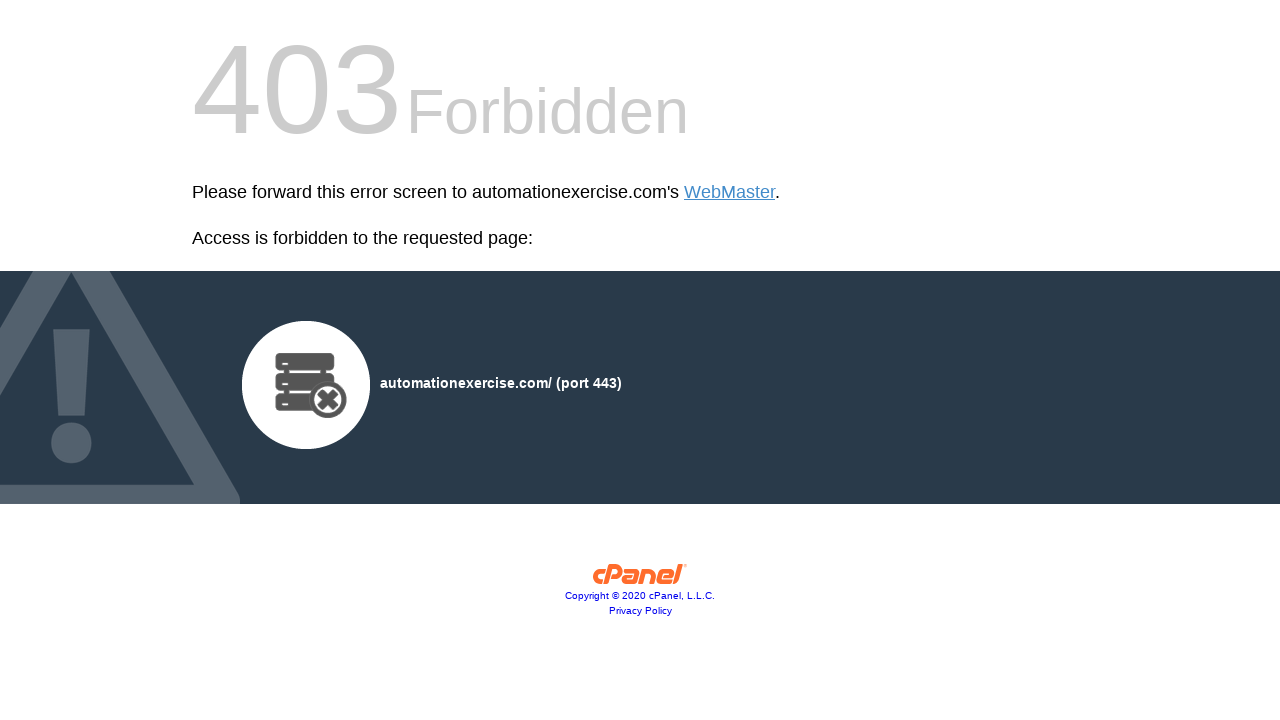

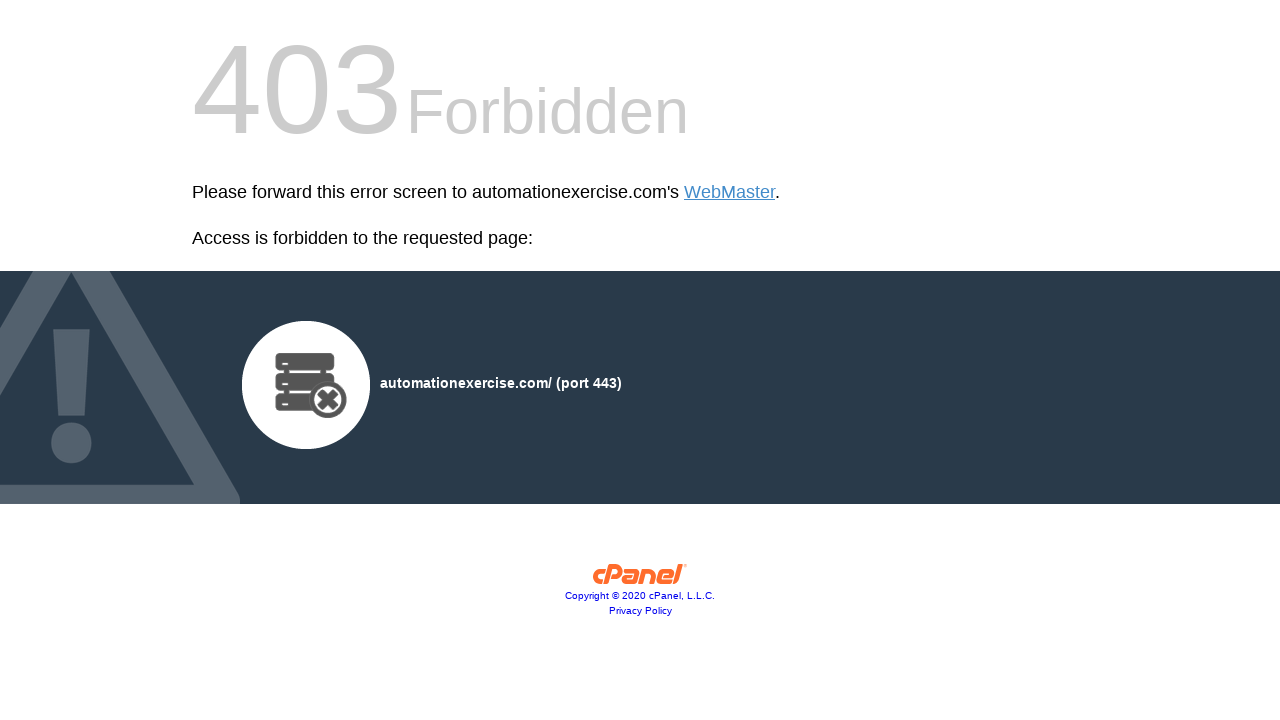